Tests the search functionality on a Chinese novel/book website by entering a search term in the input field, clicking the search button, and verifying the page title changes to indicate search results.

Starting URL: http://novel.hctestedu.com/

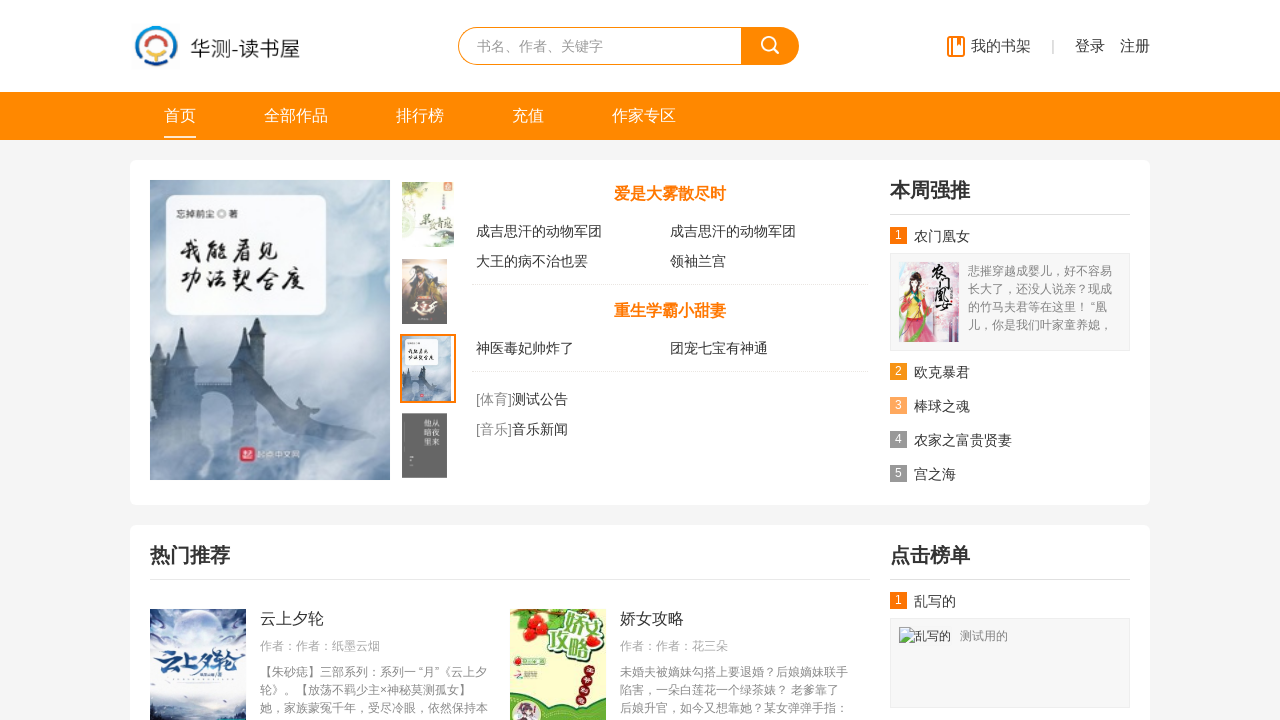

Filled search input field with '房租交' on input
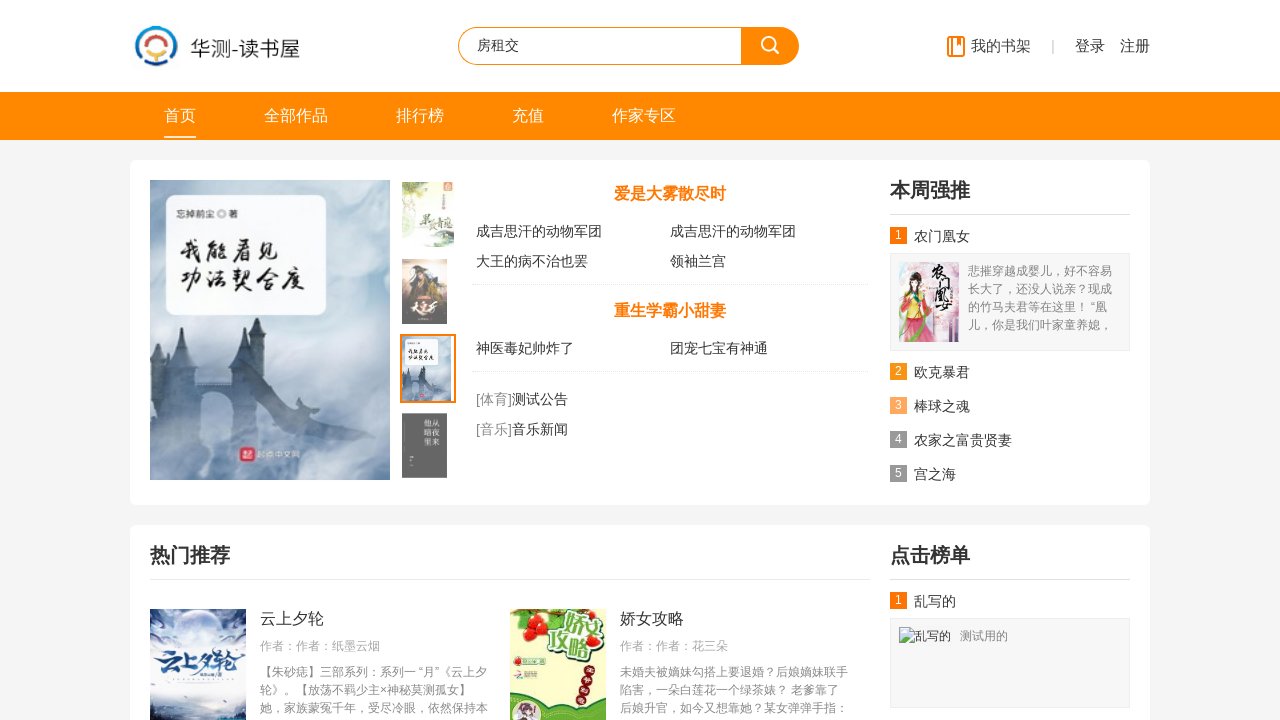

Clicked search button at (770, 46) on #btnSearch
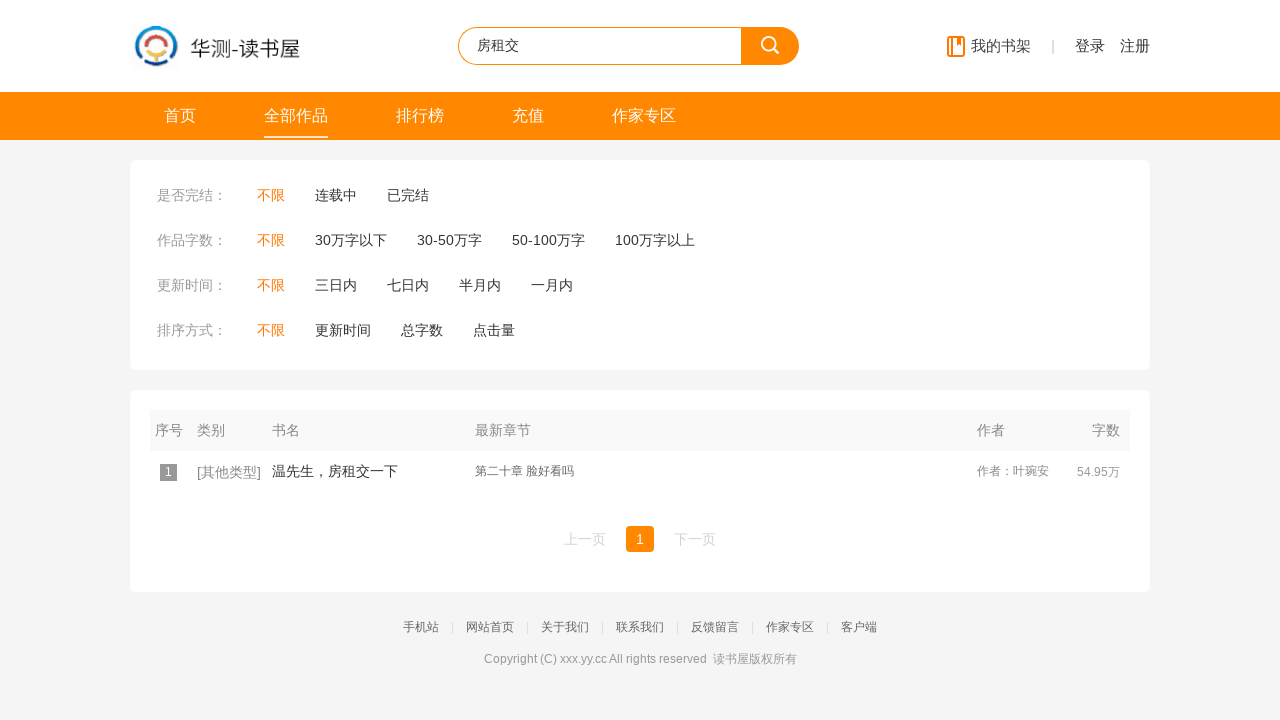

Waited for page to load
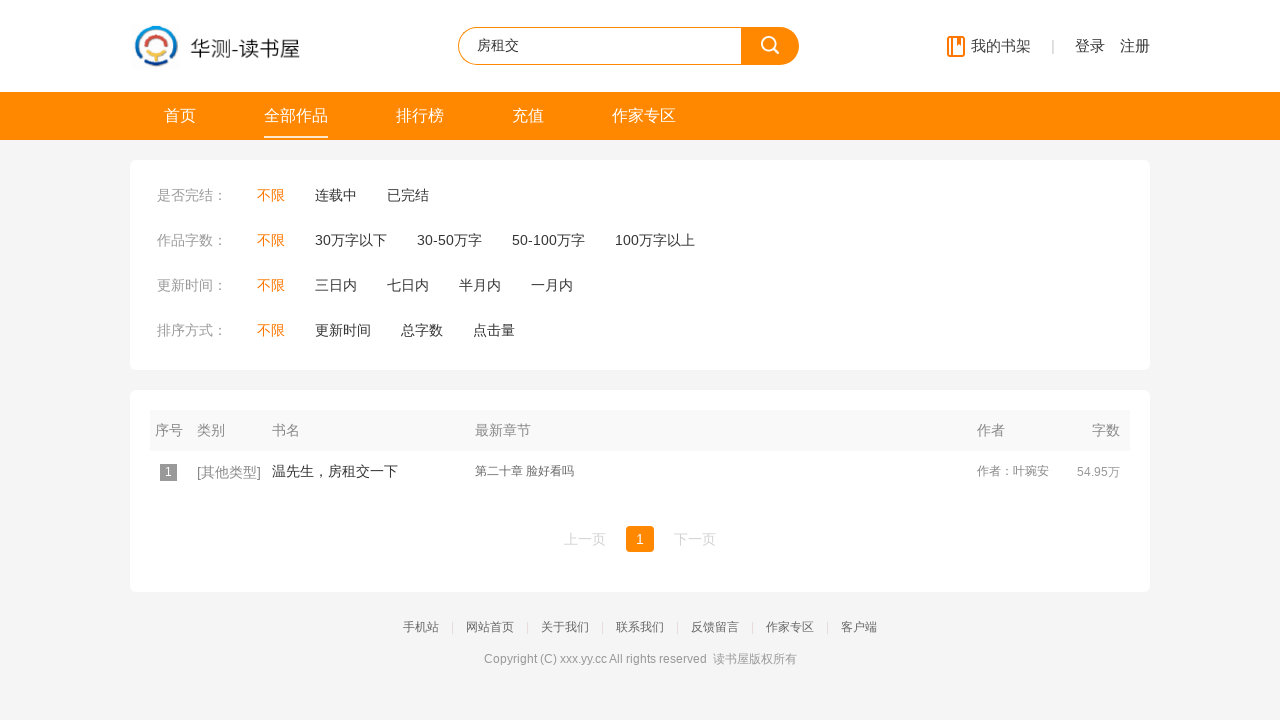

Verified page title is '全部作品_读书屋'
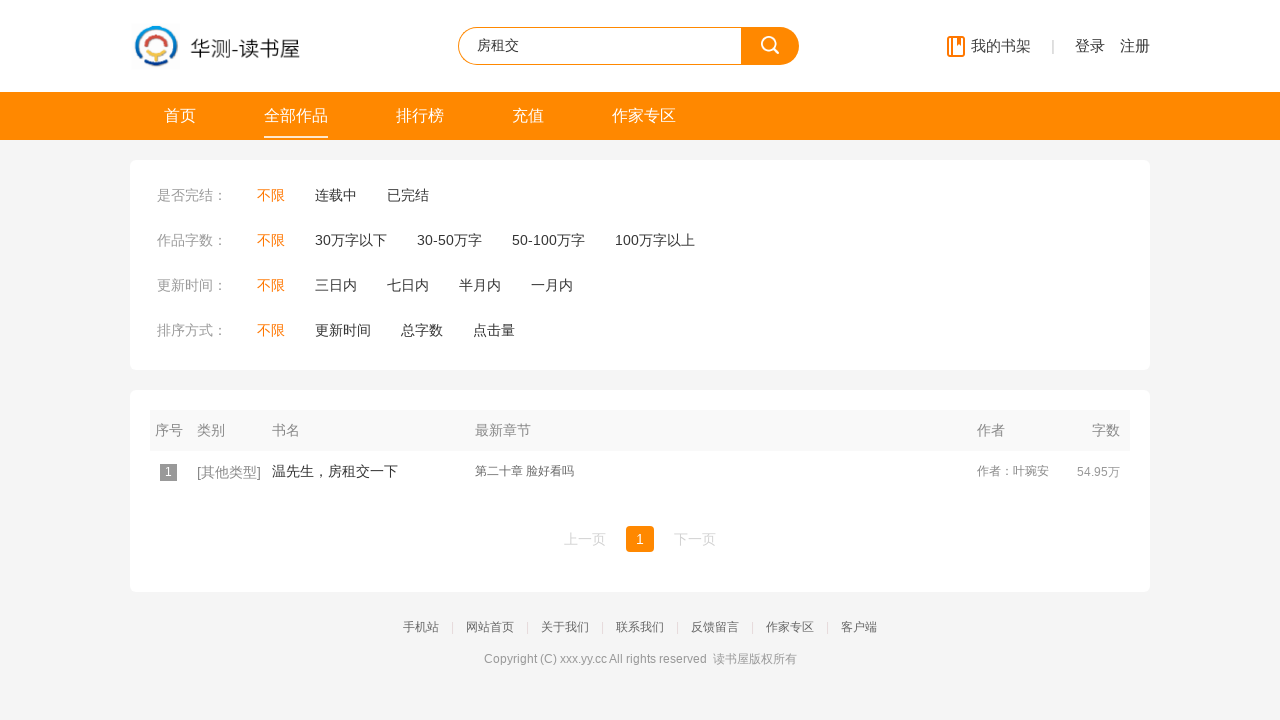

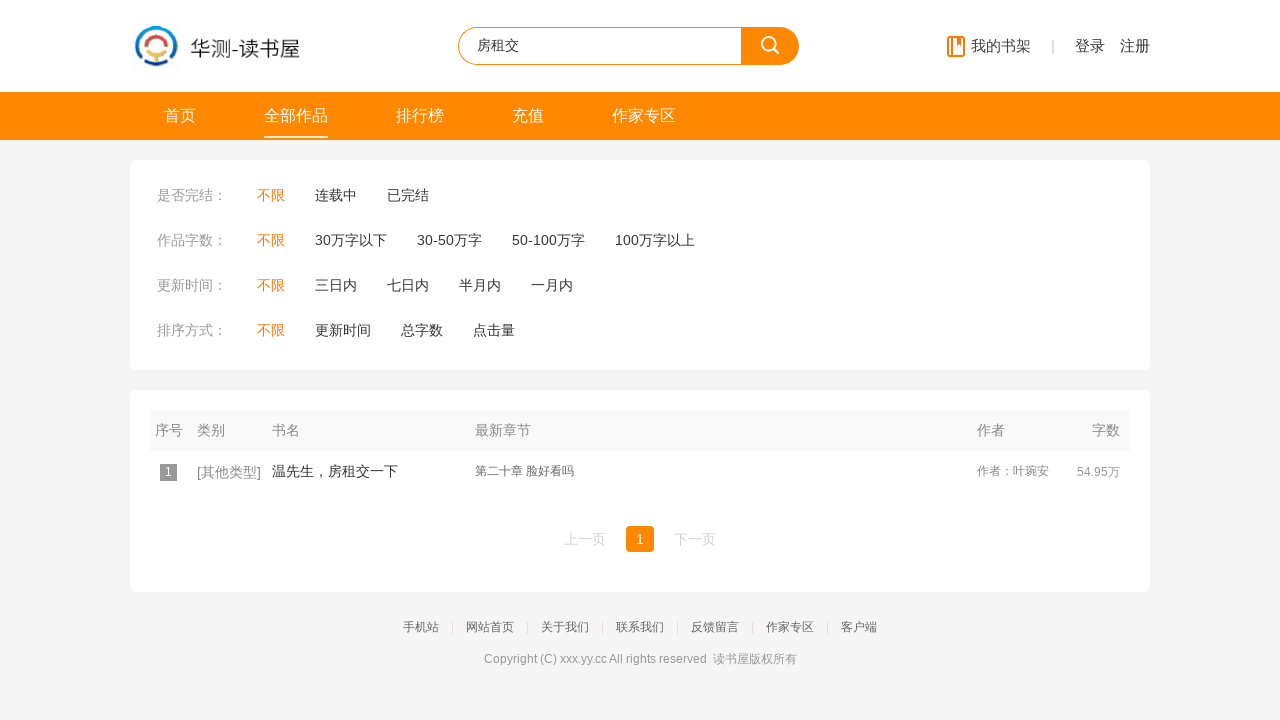